Tests window handling by clicking a link that opens a new window/tab, then iterates through all window handles to verify the new window opened with the expected title.

Starting URL: https://opensource-demo.orangehrmlive.com/web/index.php/auth/login

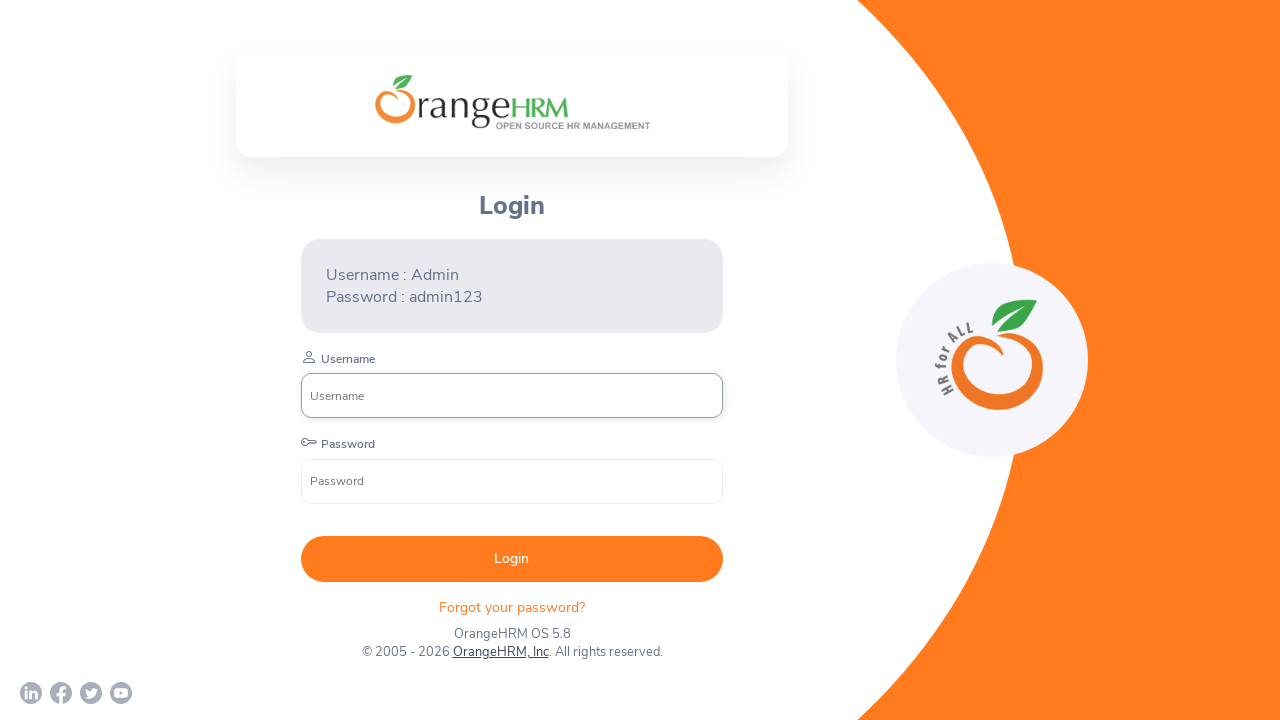

Clicked OrangeHRM, Inc link to open new window at (500, 652) on xpath=//a[normalize-space()='OrangeHRM, Inc']
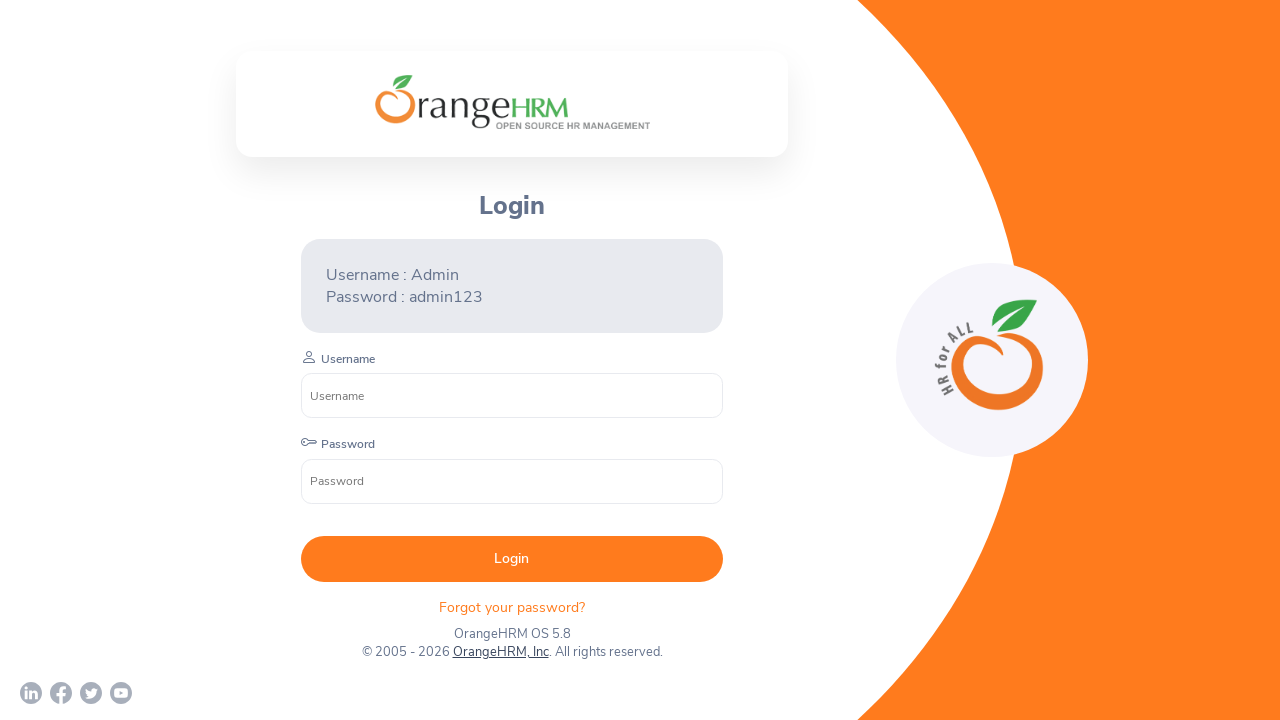

New page/window handle obtained
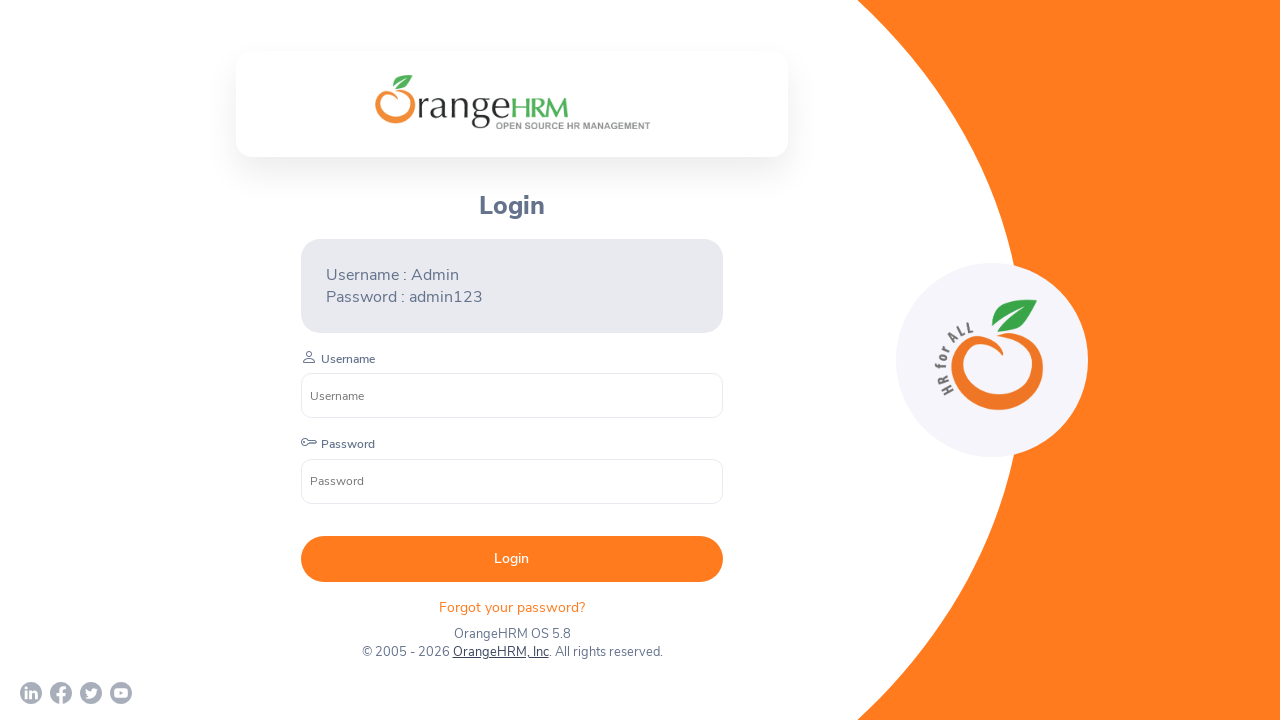

New page finished loading
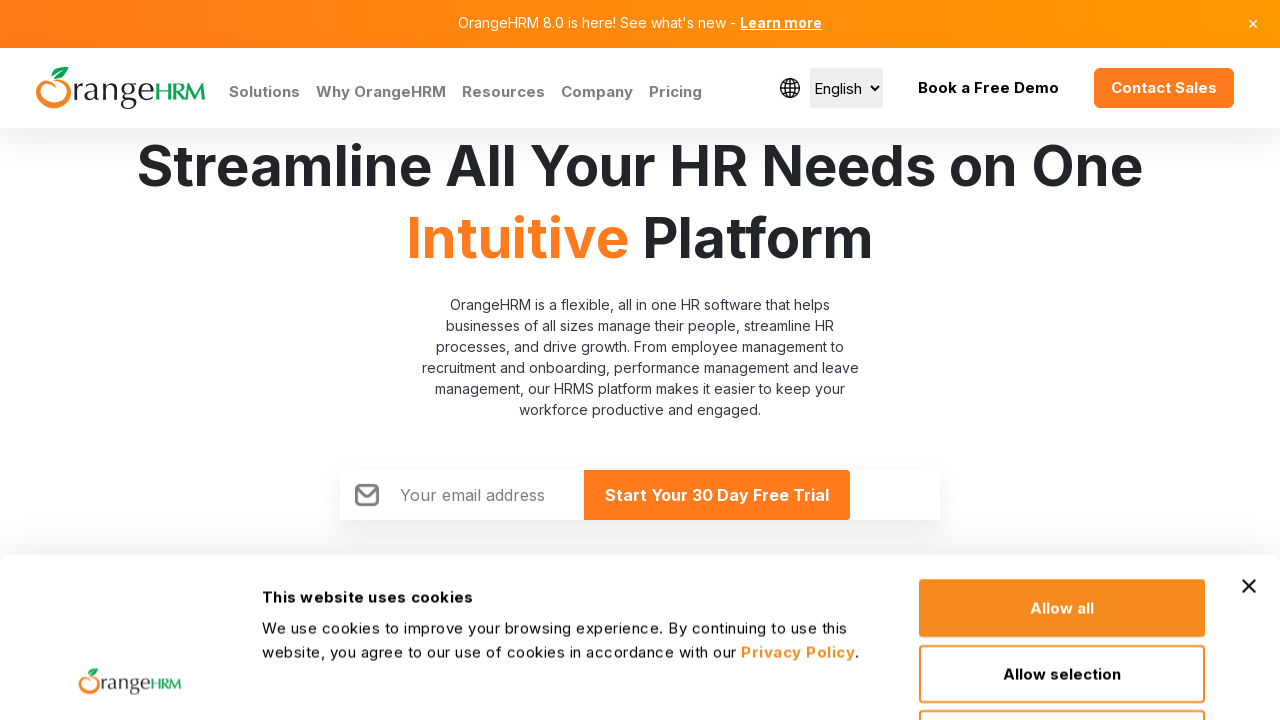

Retrieved all pages from context
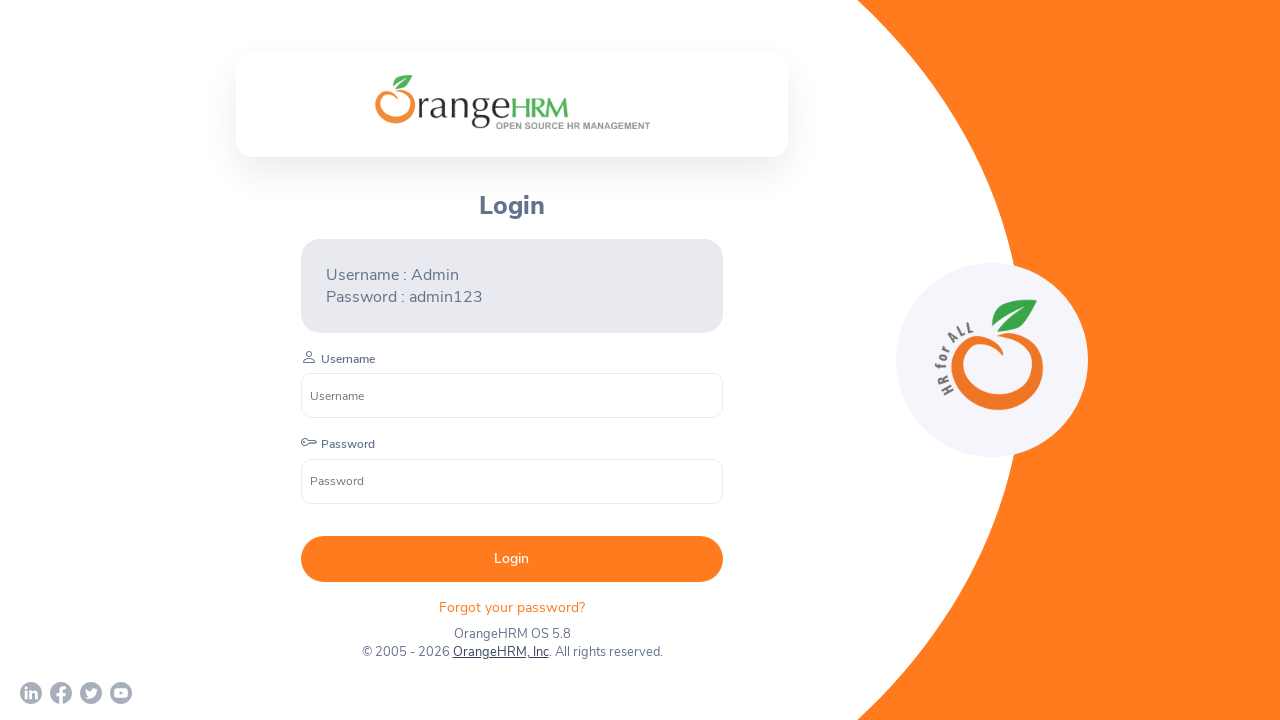

Checked page title: OrangeHRM
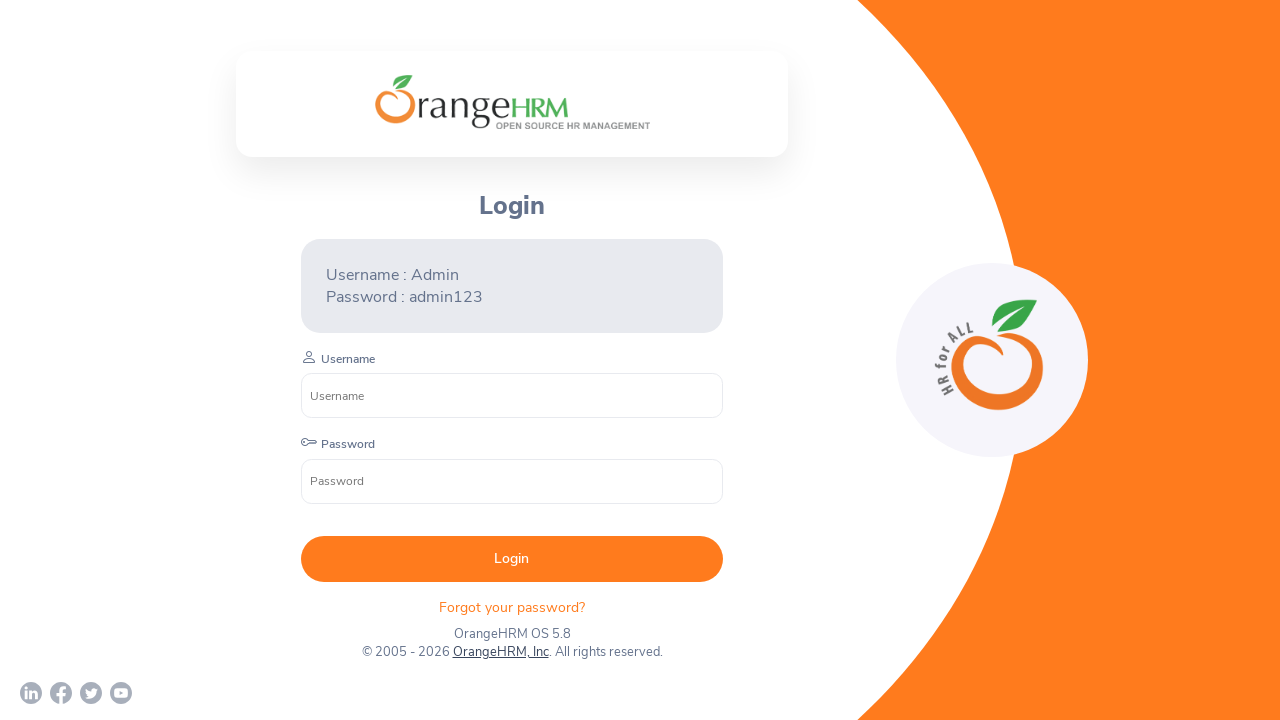

Found OrangeHRM page with URL: https://opensource-demo.orangehrmlive.com/web/index.php/auth/login
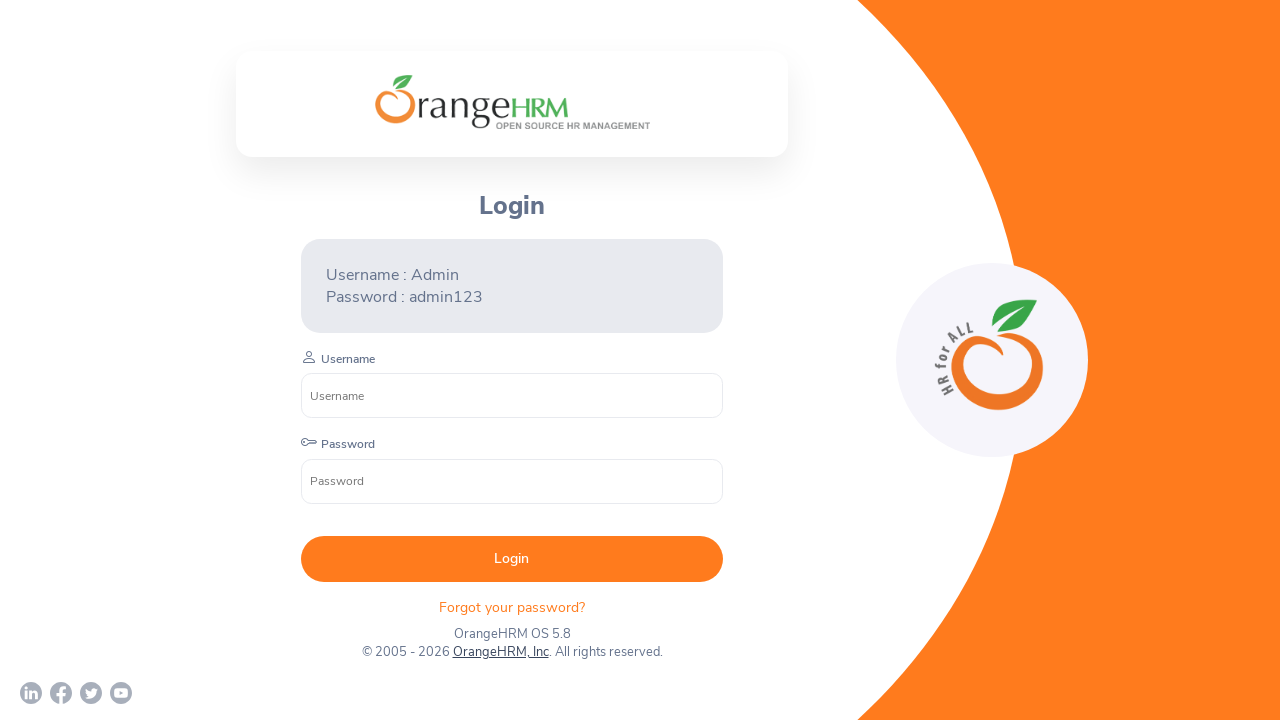

Checked page title: Human Resources Management Software | HRMS | OrangeHRM
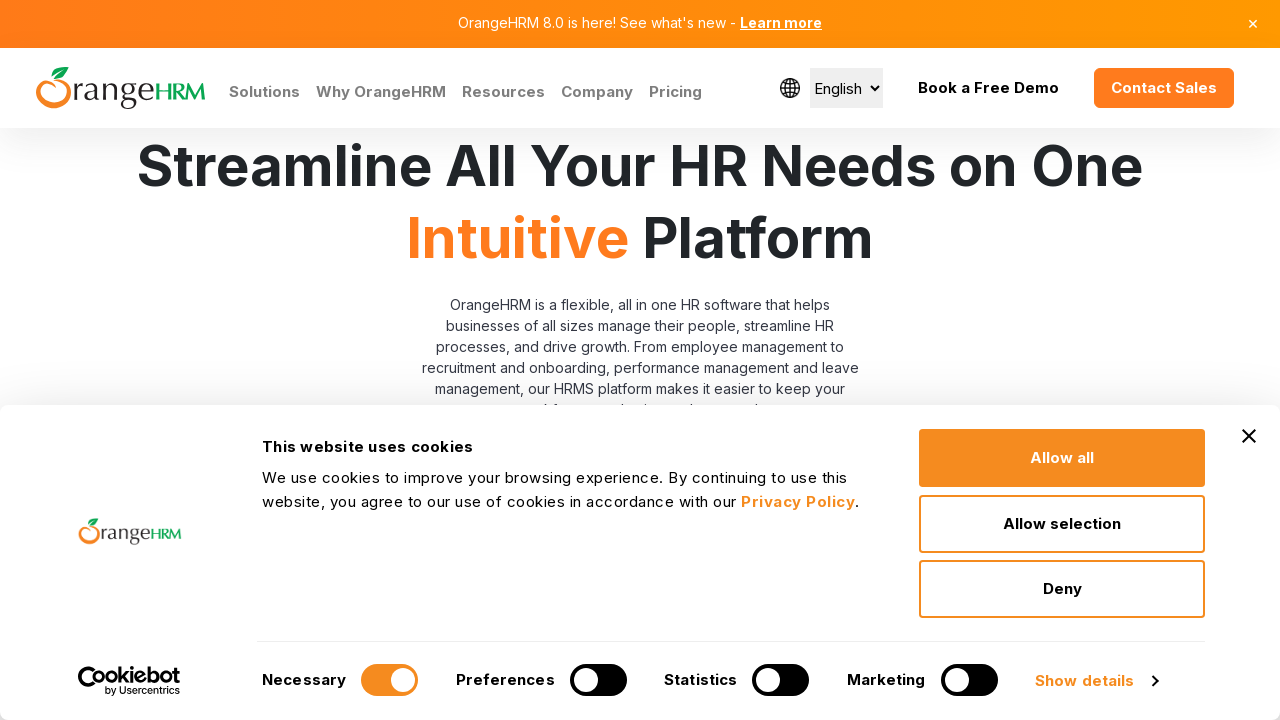

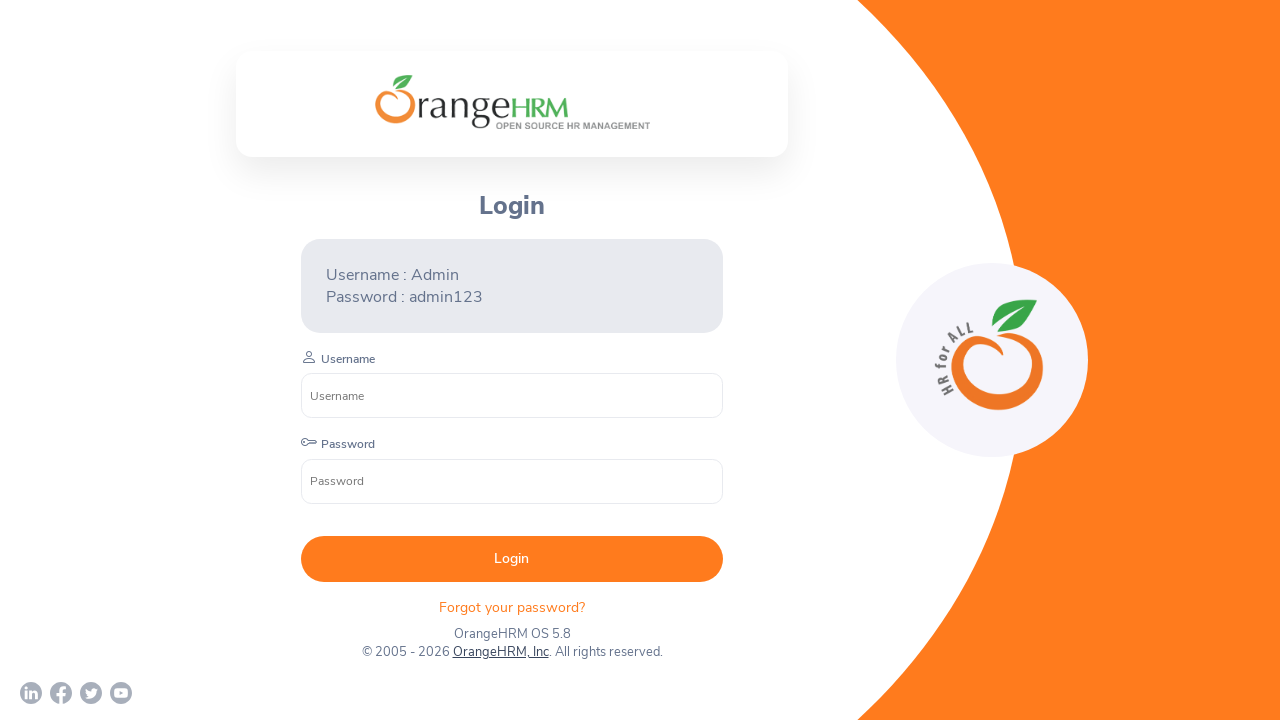